Navigates to example.com, selects the first anchor link on the page, and clicks it to navigate to the linked page.

Starting URL: https://example.com

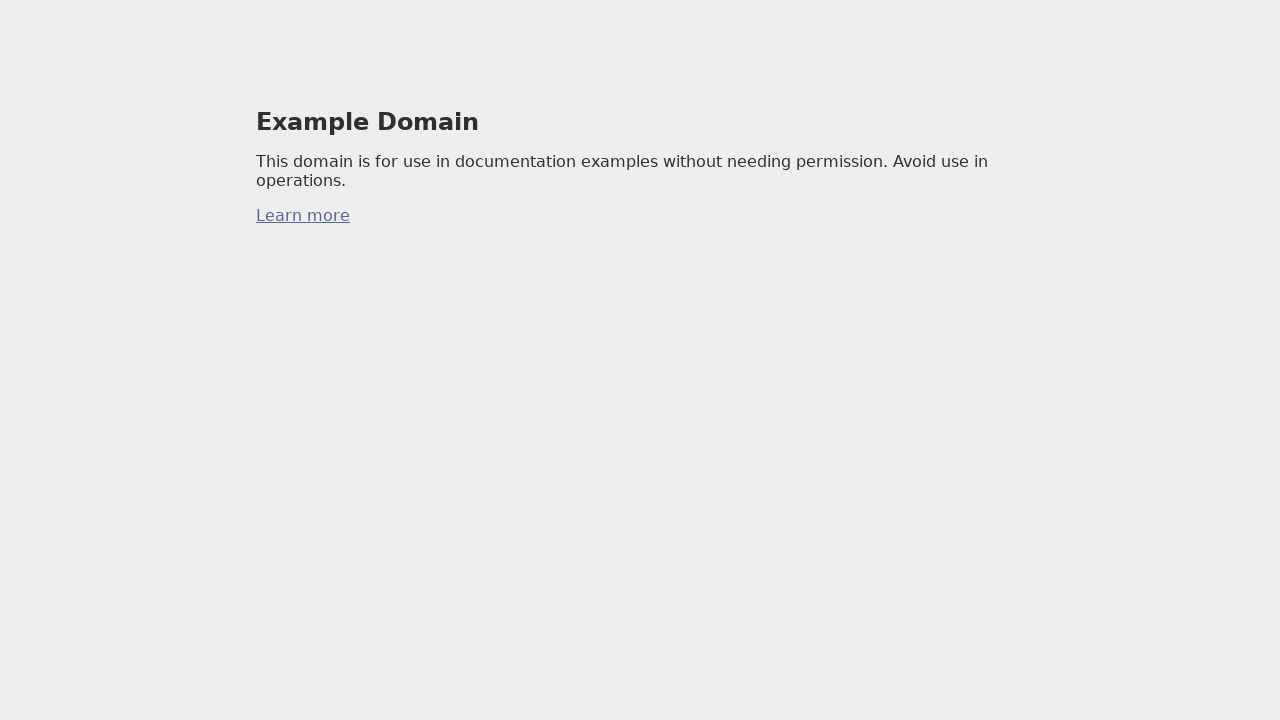

Selected the first anchor link on the page
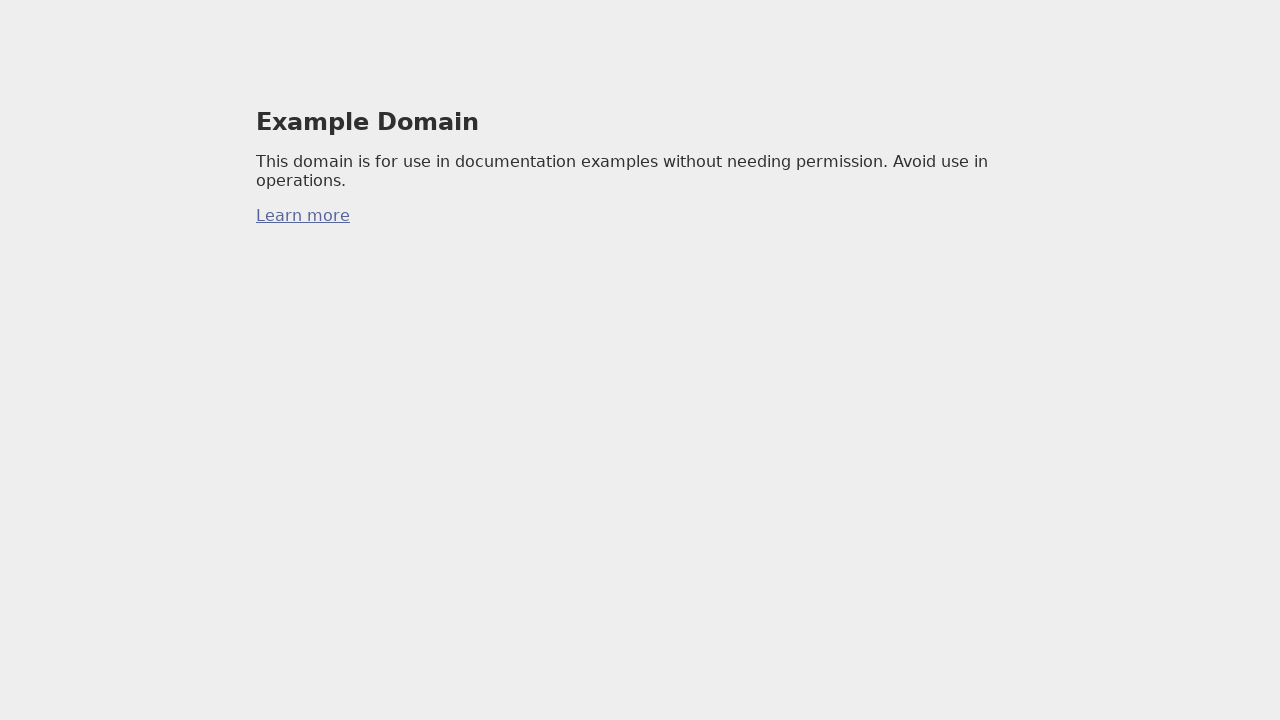

Clicked the first anchor link to navigate
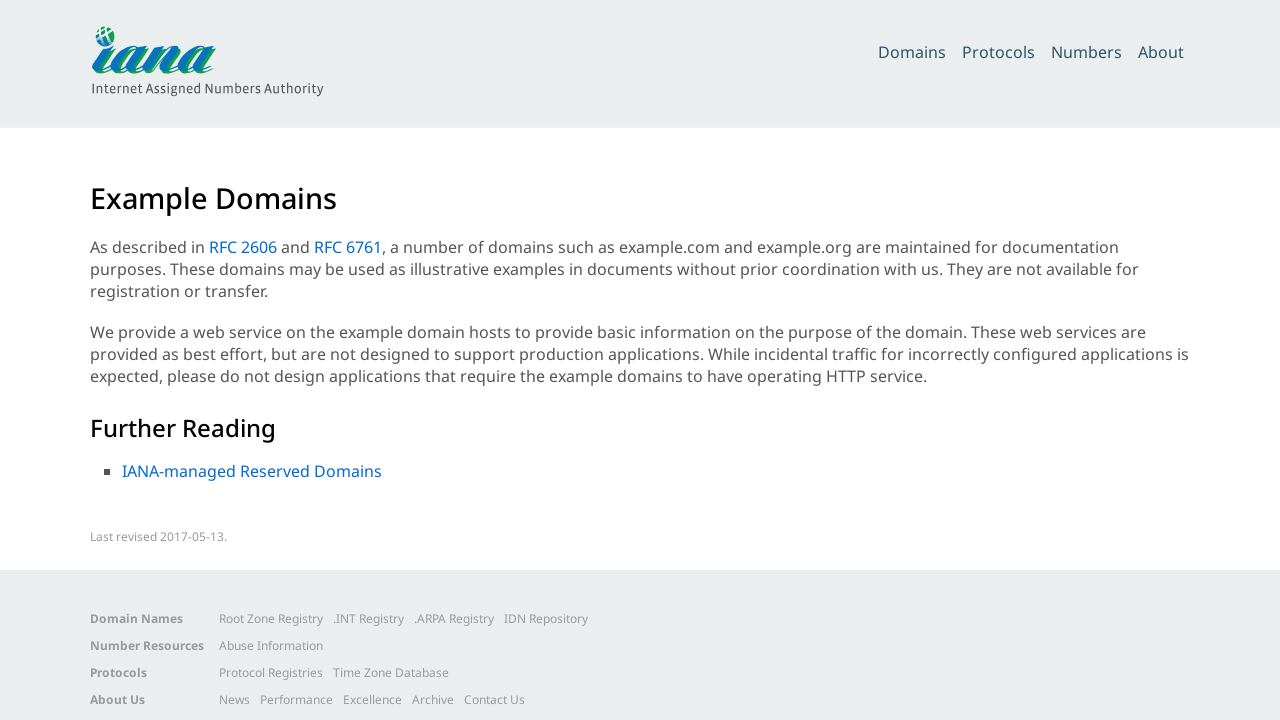

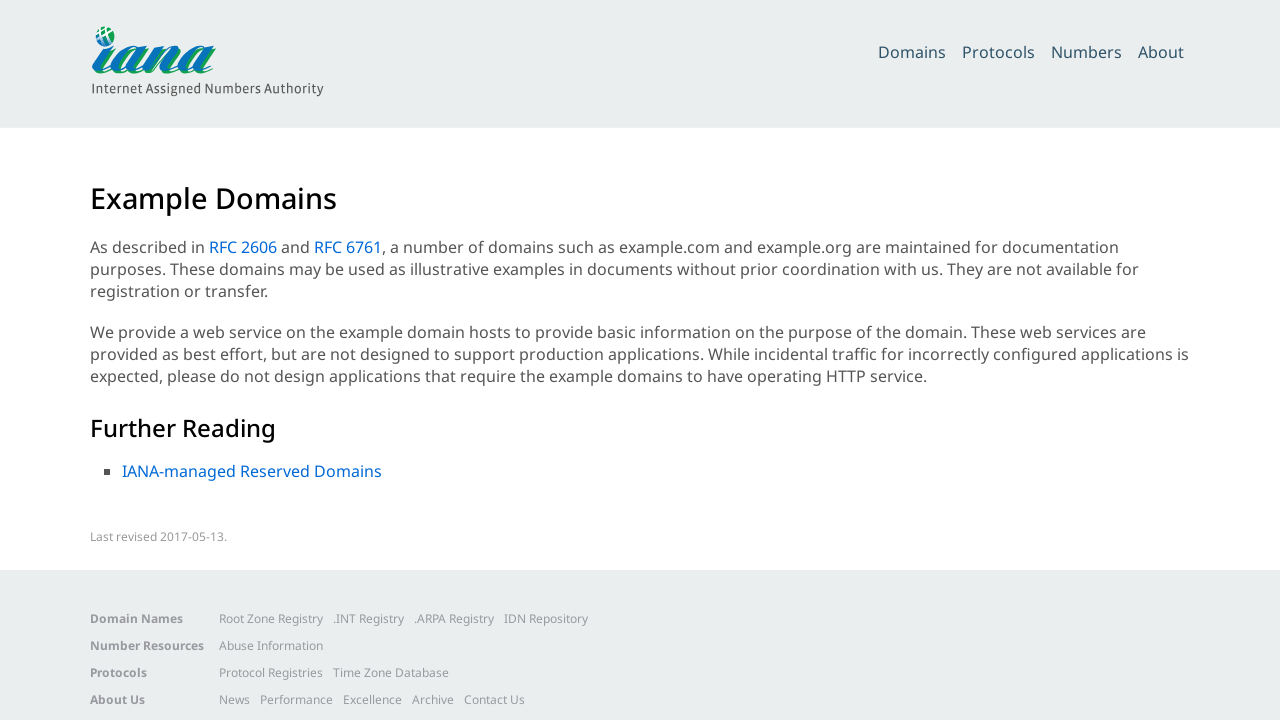